Navigates to the Rahul Shetty Academy Automation Practice page and verifies the page loads successfully by waiting for the page to be ready.

Starting URL: https://rahulshettyacademy.com/AutomationPractice/

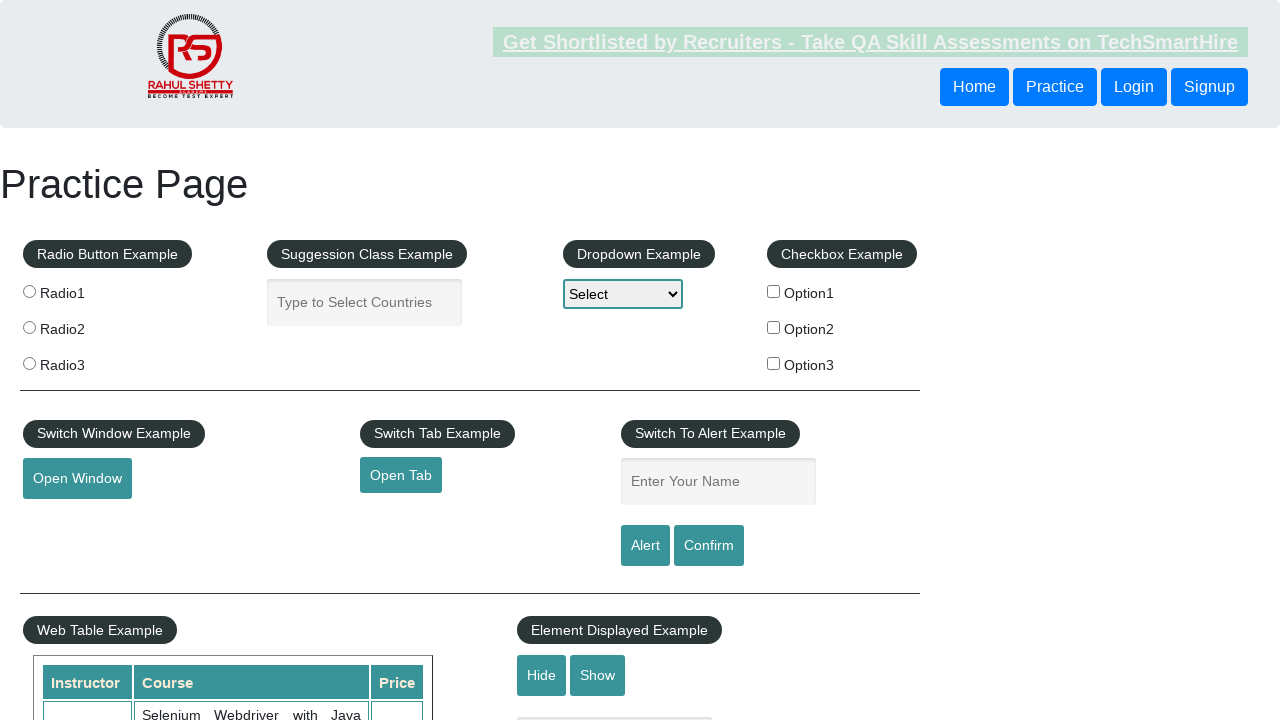

Waited for page DOM content to load
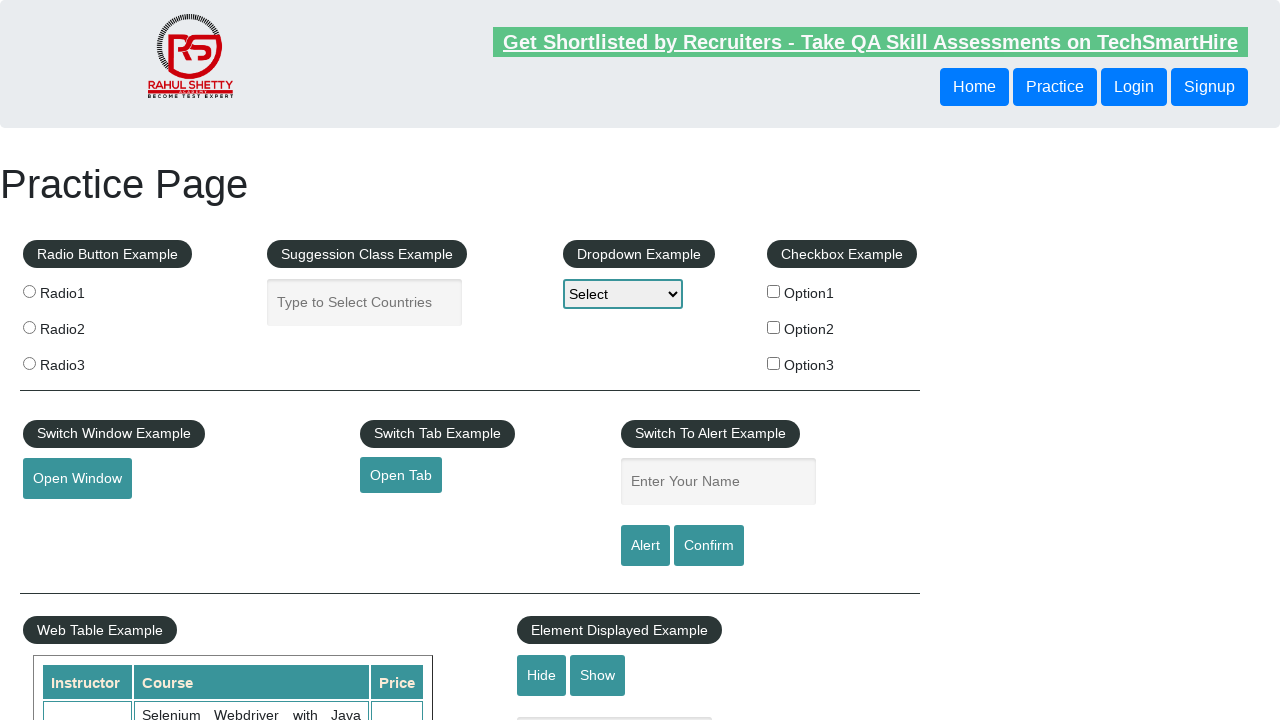

Verified body element is present on Rahul Shetty Academy Automation Practice page
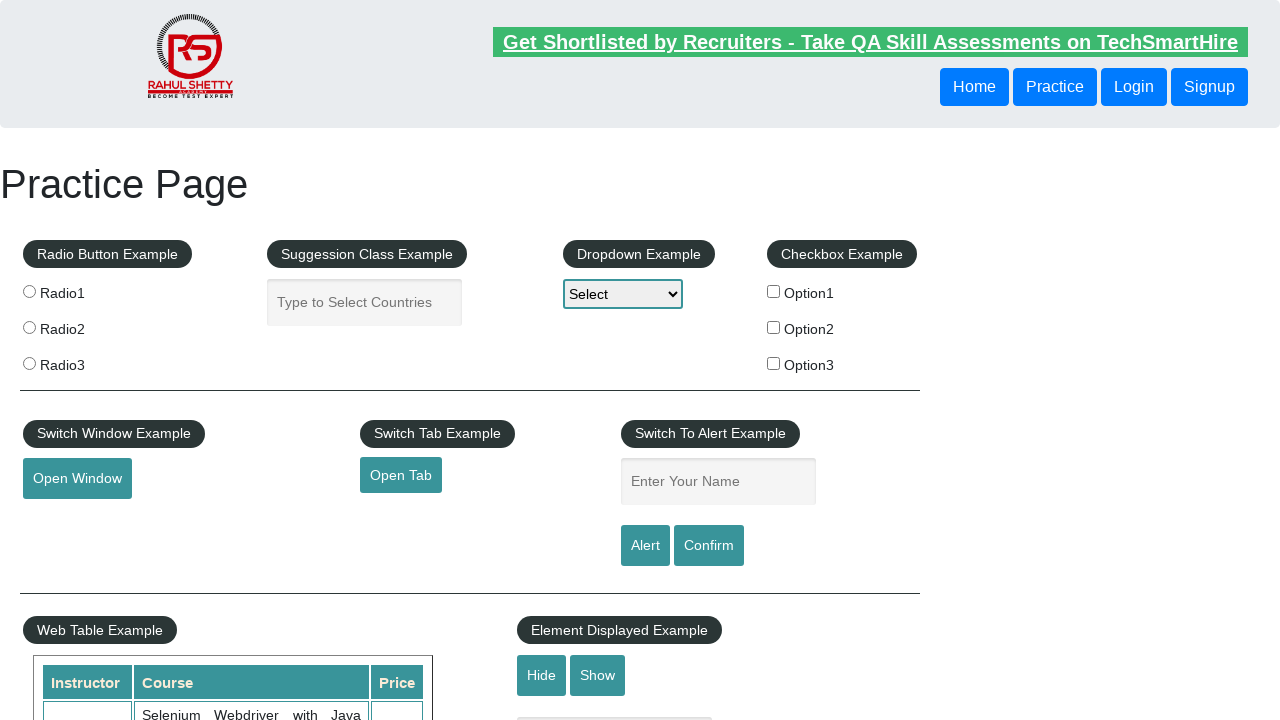

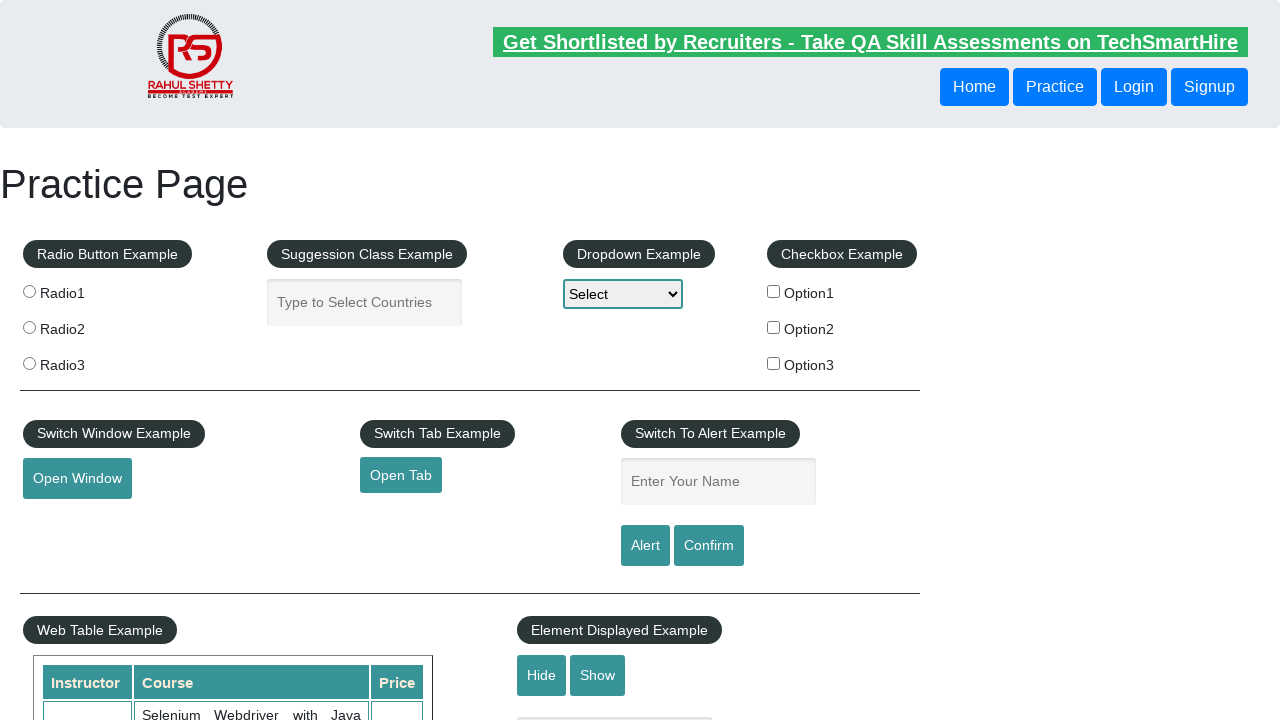